Tests product category filtering on demoblaze.com by clicking on the notebooks/laptops category and verifying that laptop products are displayed in the results.

Starting URL: https://www.demoblaze.com/

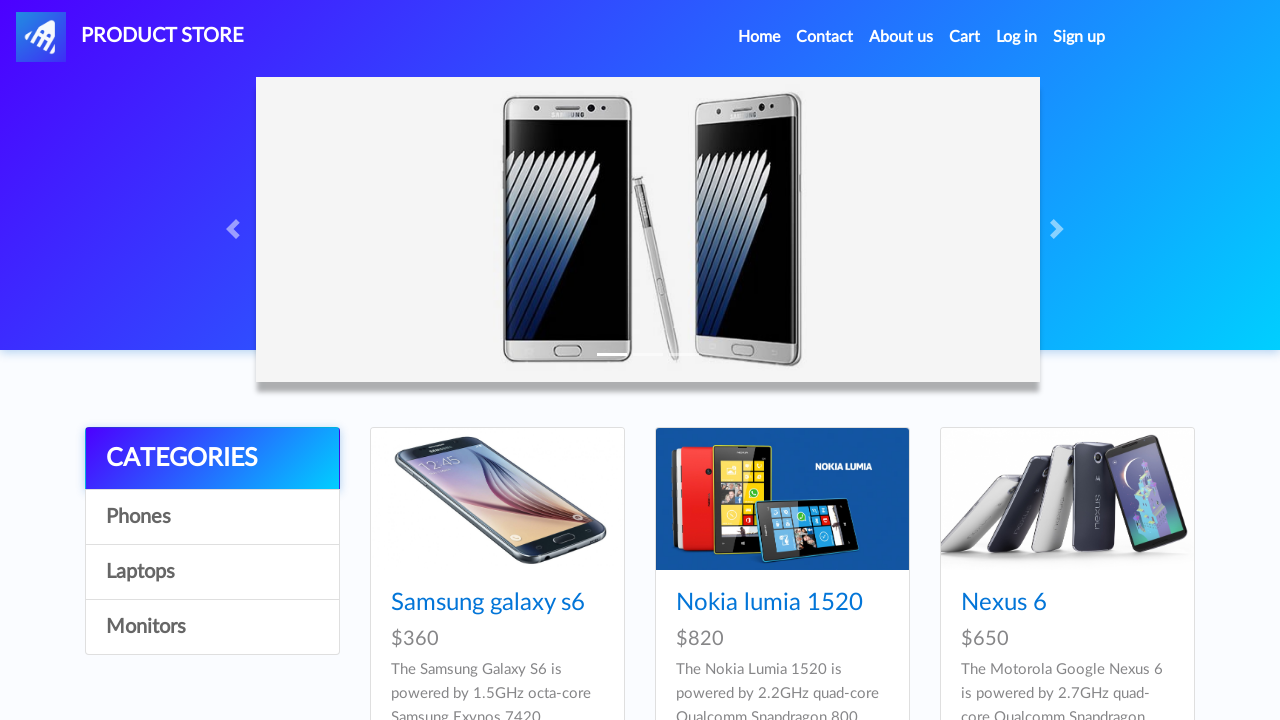

Clicked on Notebooks/Laptops category filter at (212, 572) on a[href='#'][onclick="byCat('notebook')"]
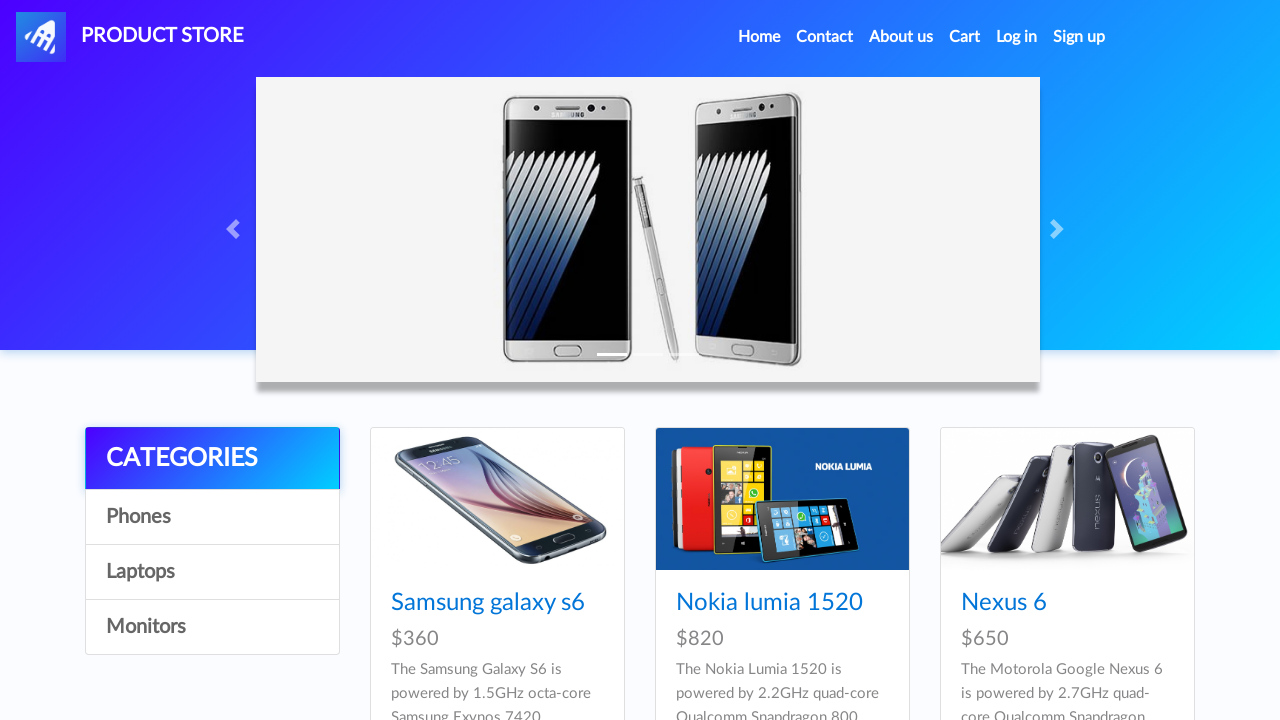

Laptop products loaded and displayed in results
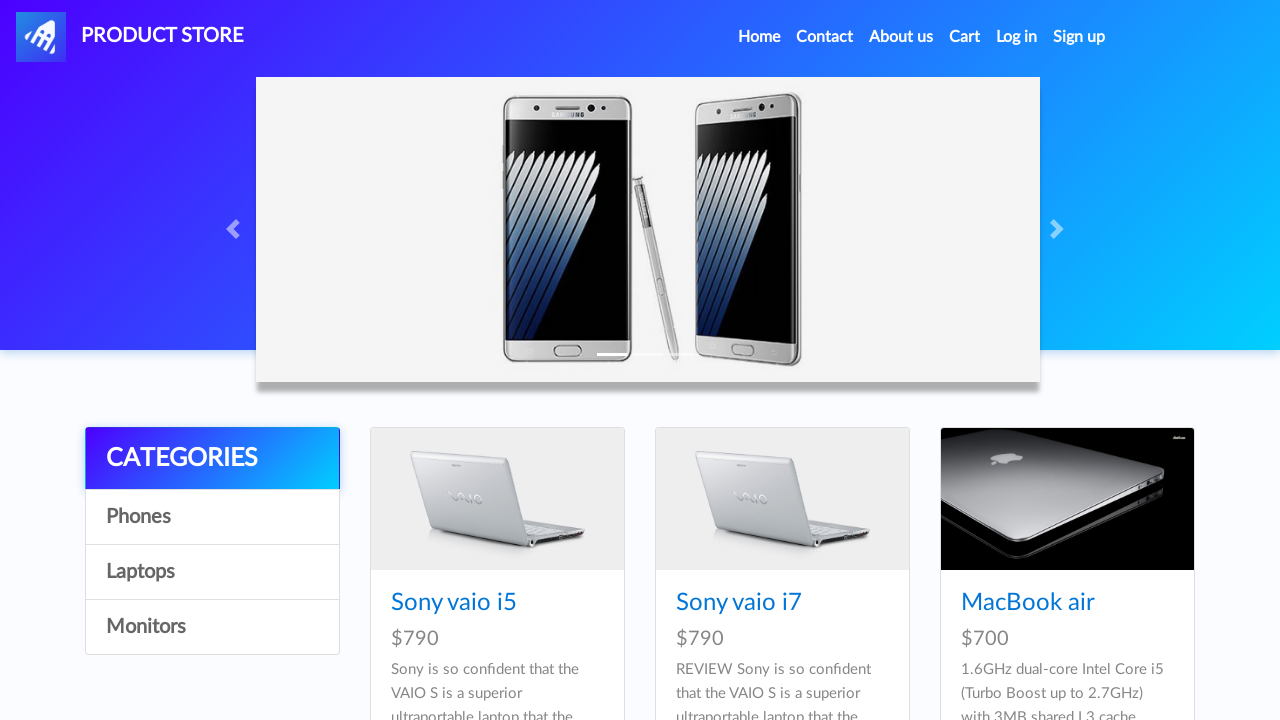

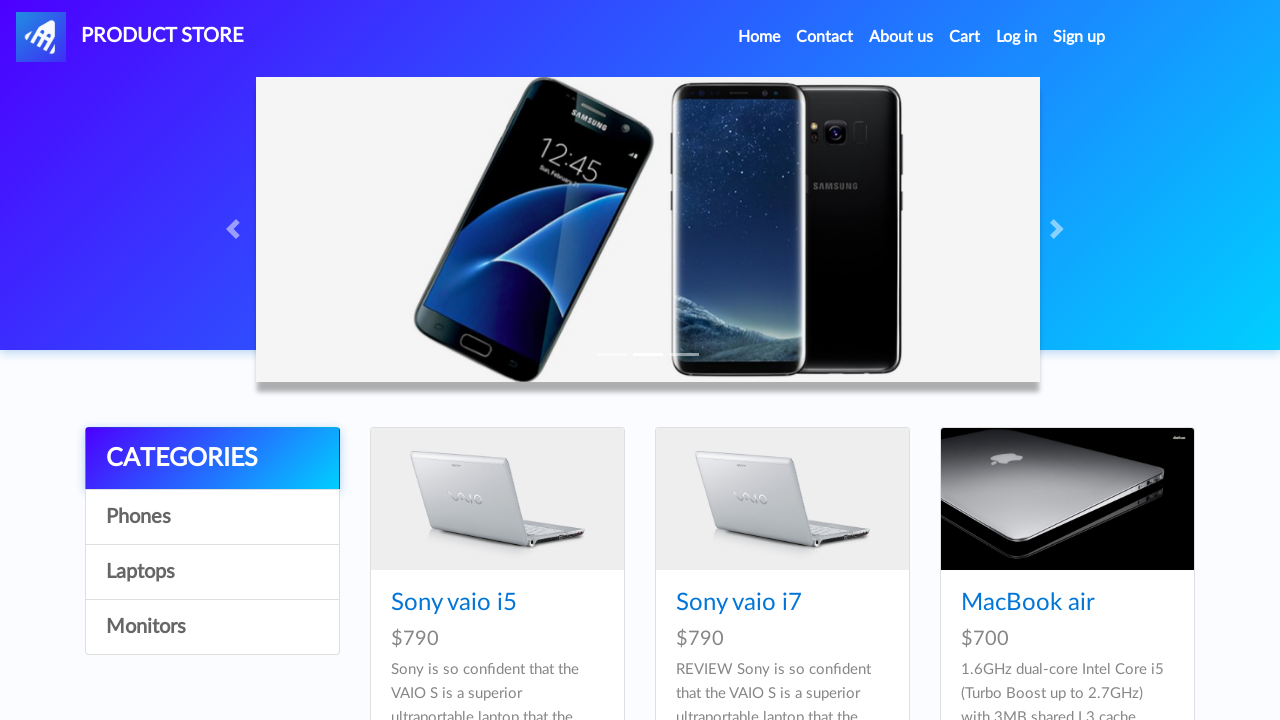